Tests editing a todo item by double-clicking, changing the text, and pressing Enter

Starting URL: https://demo.playwright.dev/todomvc

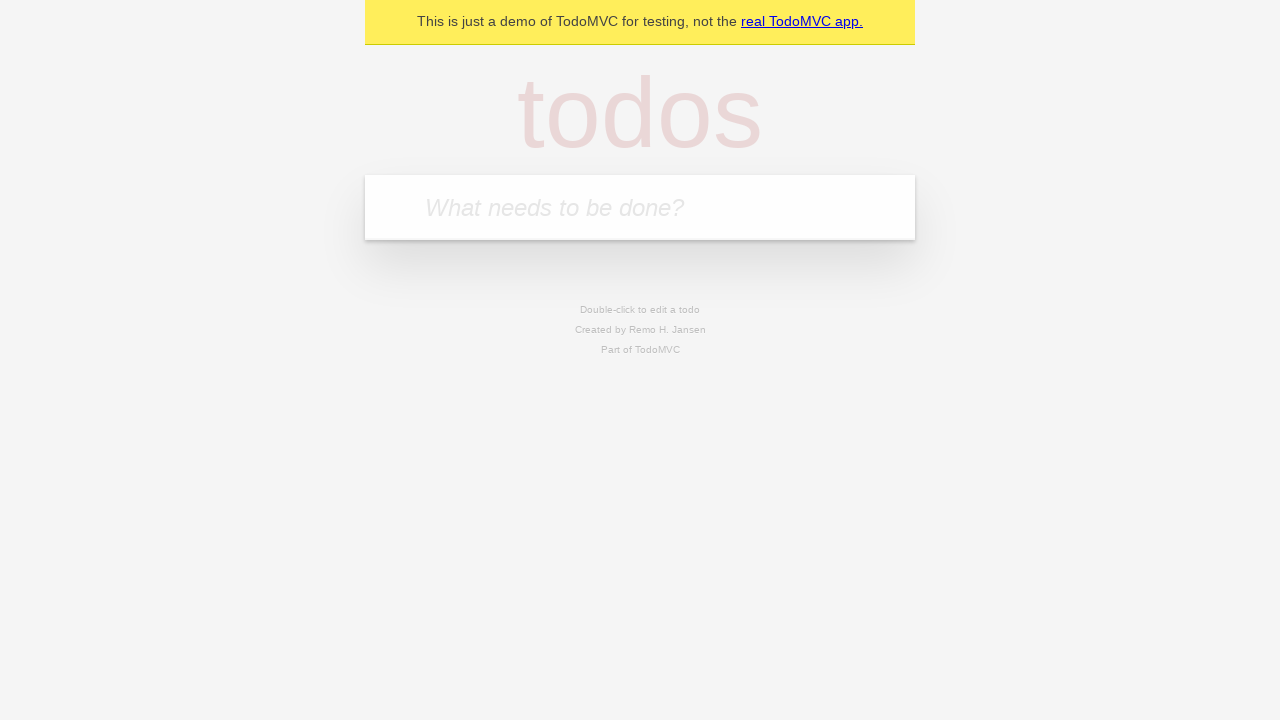

Filled new todo input with 'buy some cheese' on internal:attr=[placeholder="What needs to be done?"i]
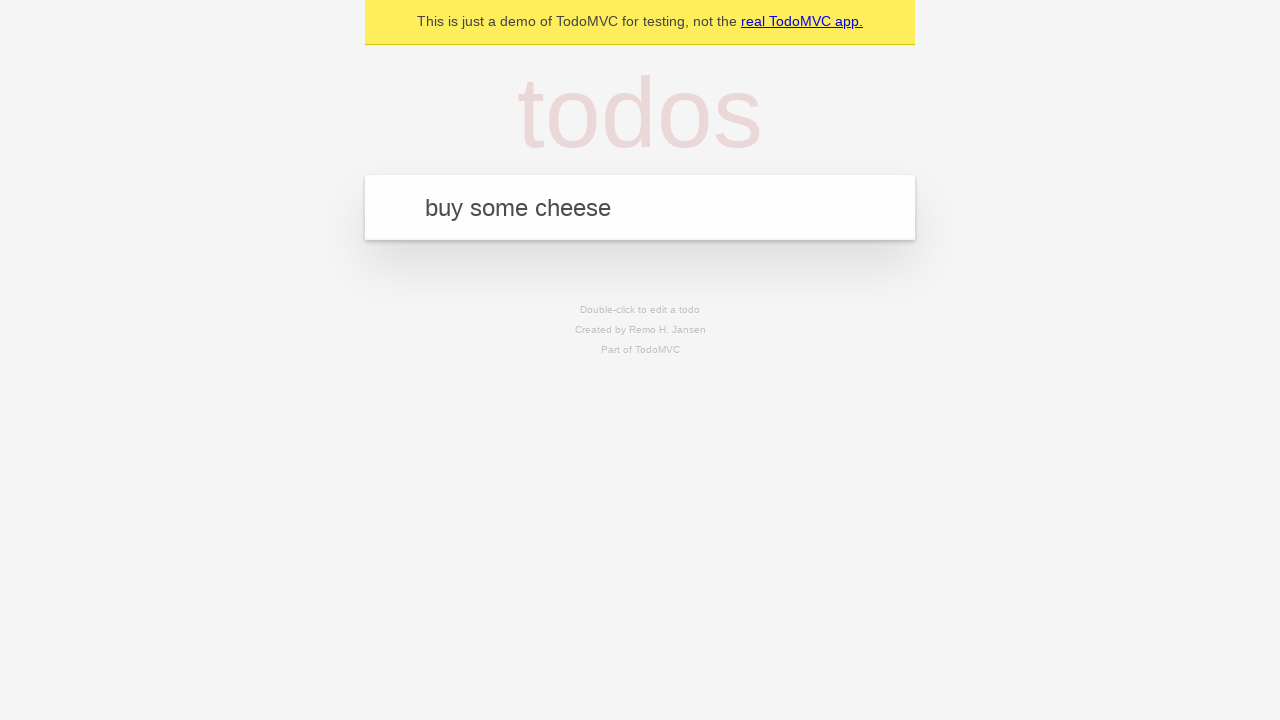

Pressed Enter to add todo 'buy some cheese' on internal:attr=[placeholder="What needs to be done?"i]
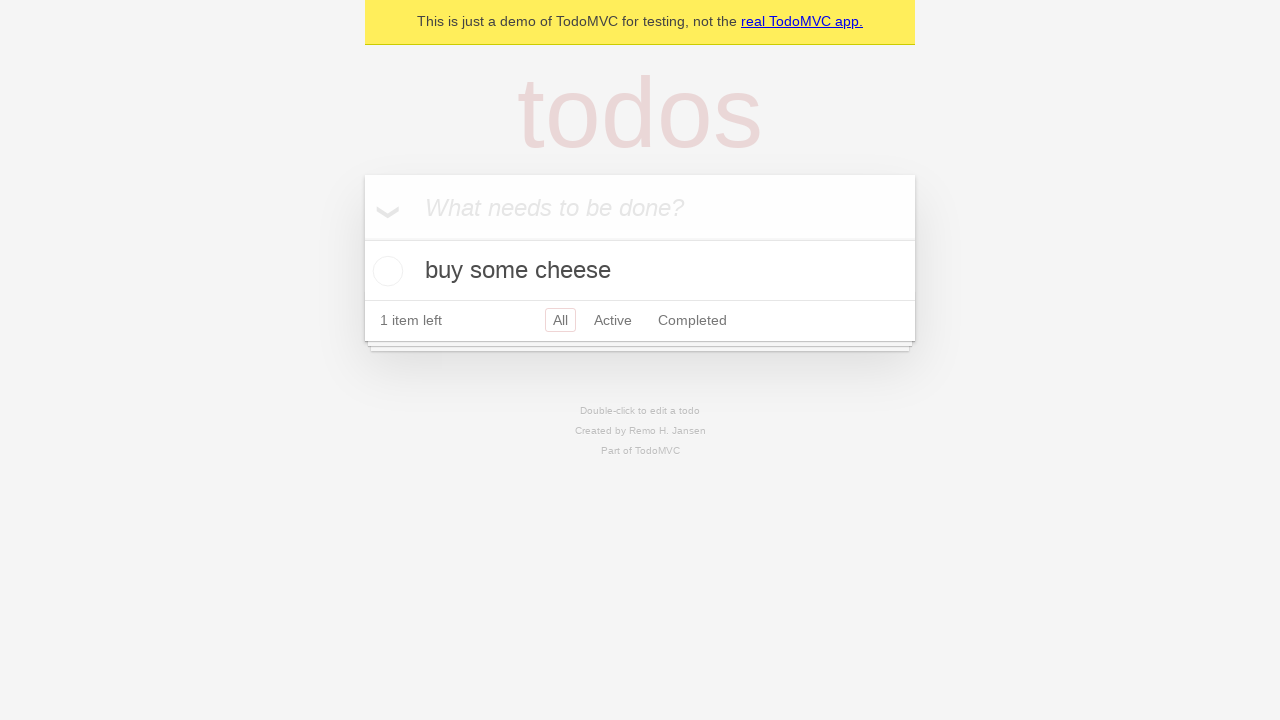

Filled new todo input with 'feed the cat' on internal:attr=[placeholder="What needs to be done?"i]
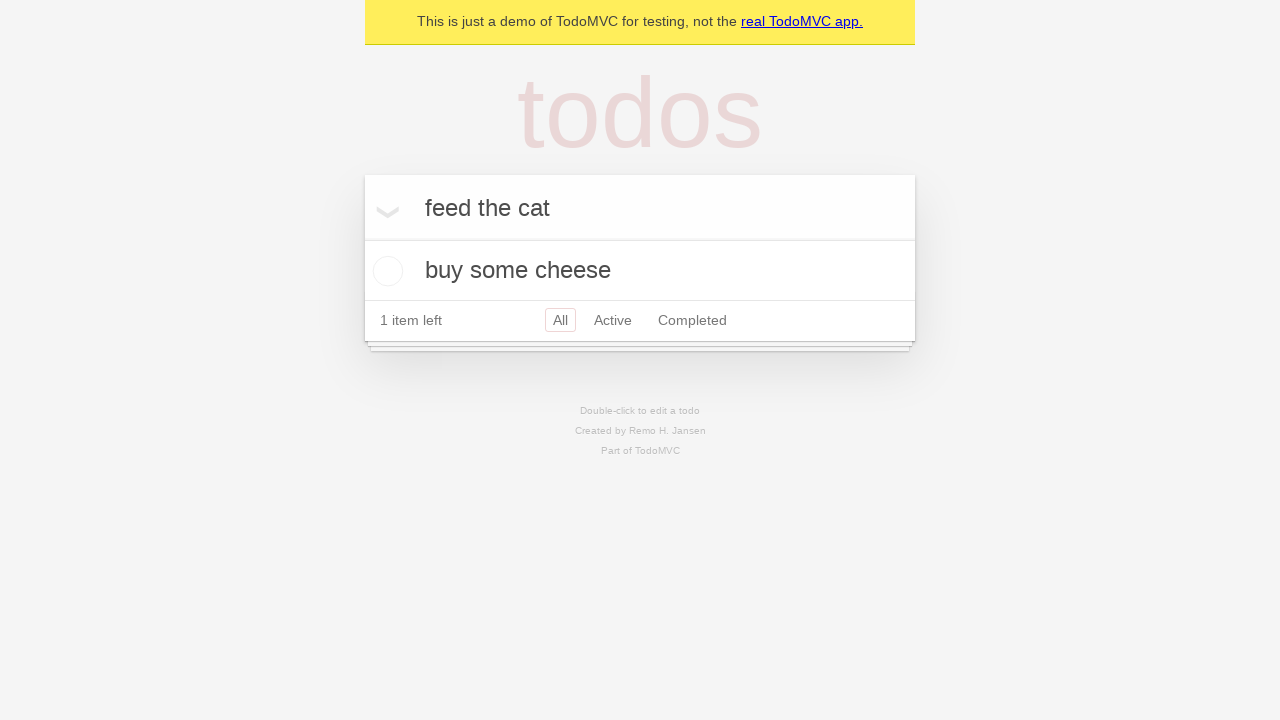

Pressed Enter to add todo 'feed the cat' on internal:attr=[placeholder="What needs to be done?"i]
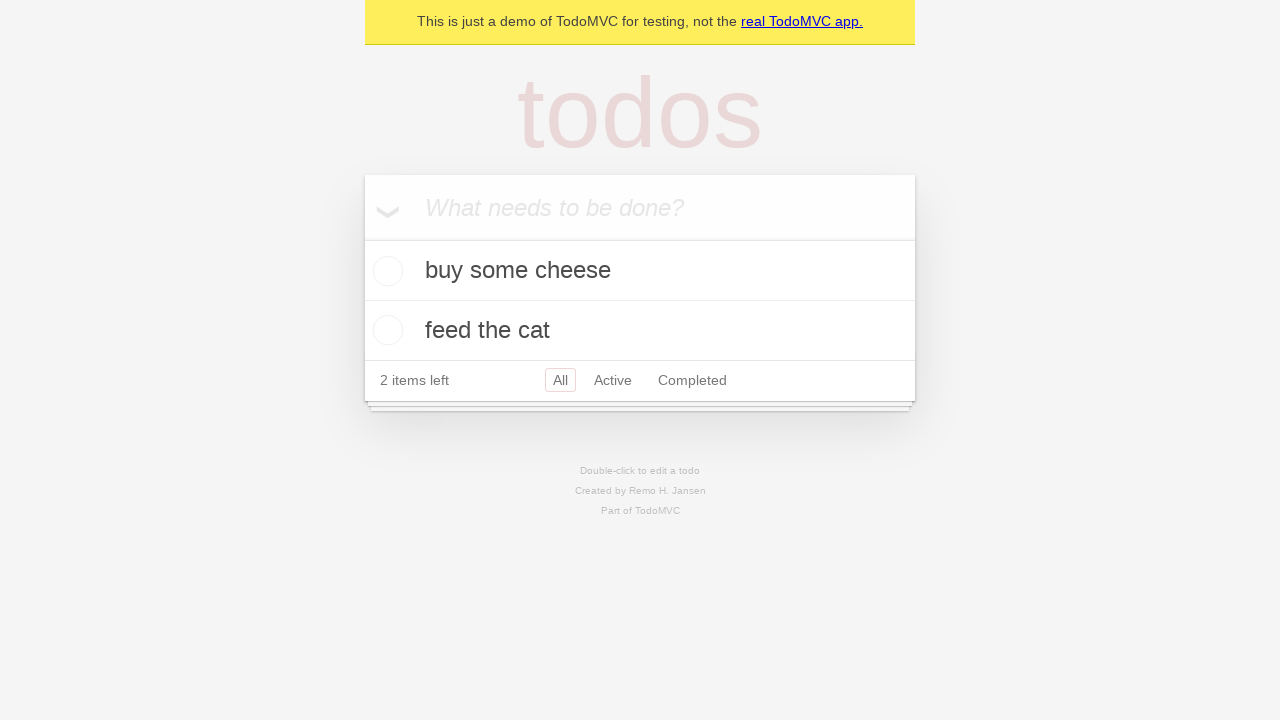

Filled new todo input with 'book a doctors appointment' on internal:attr=[placeholder="What needs to be done?"i]
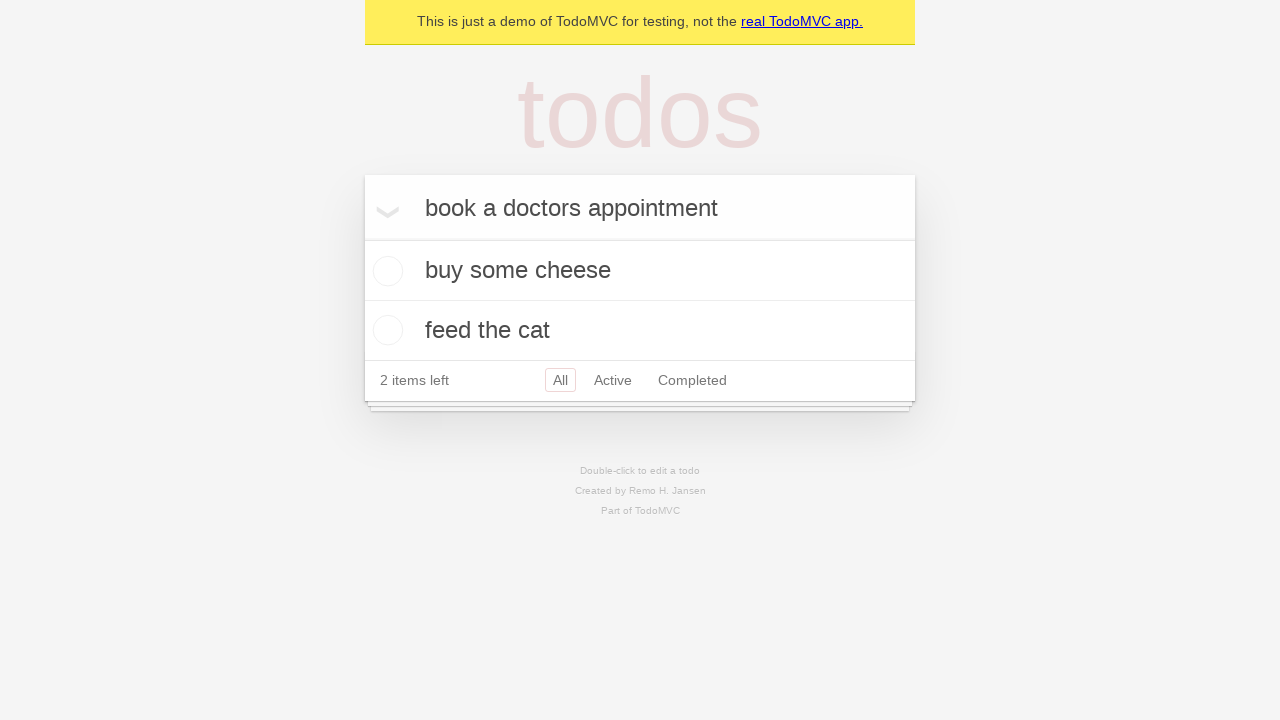

Pressed Enter to add todo 'book a doctors appointment' on internal:attr=[placeholder="What needs to be done?"i]
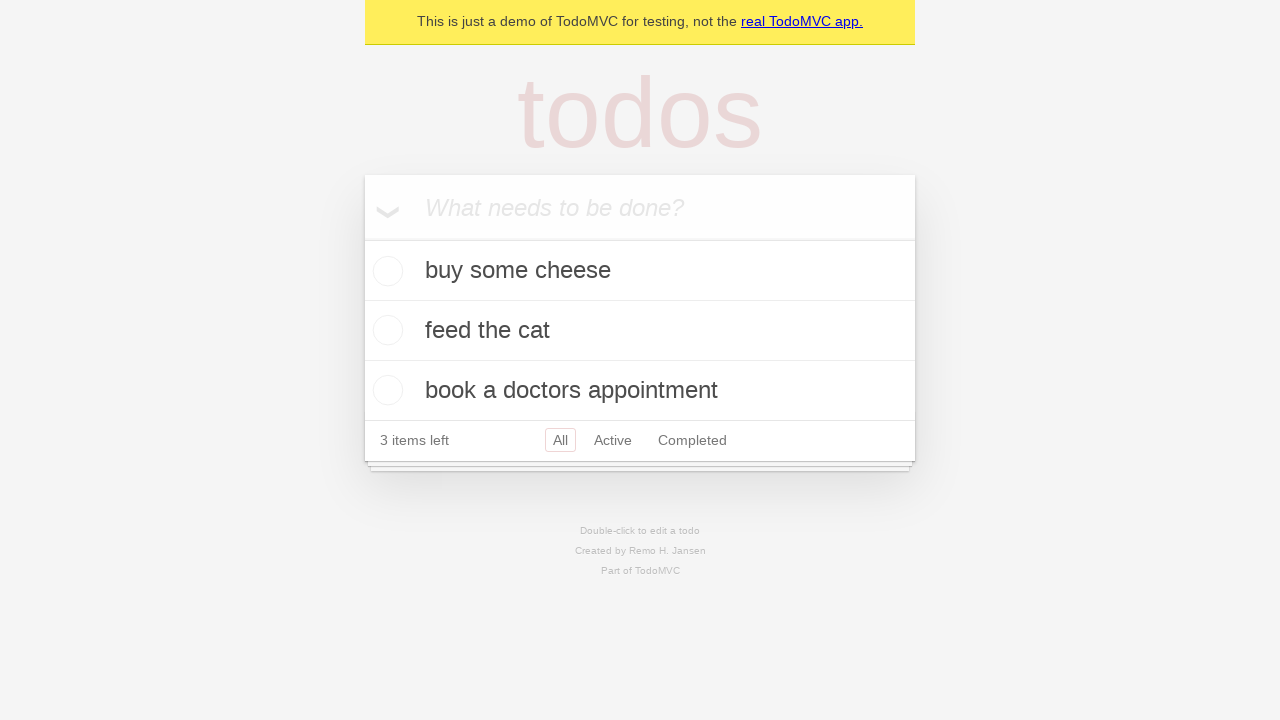

Waited for all 3 todo items to be added
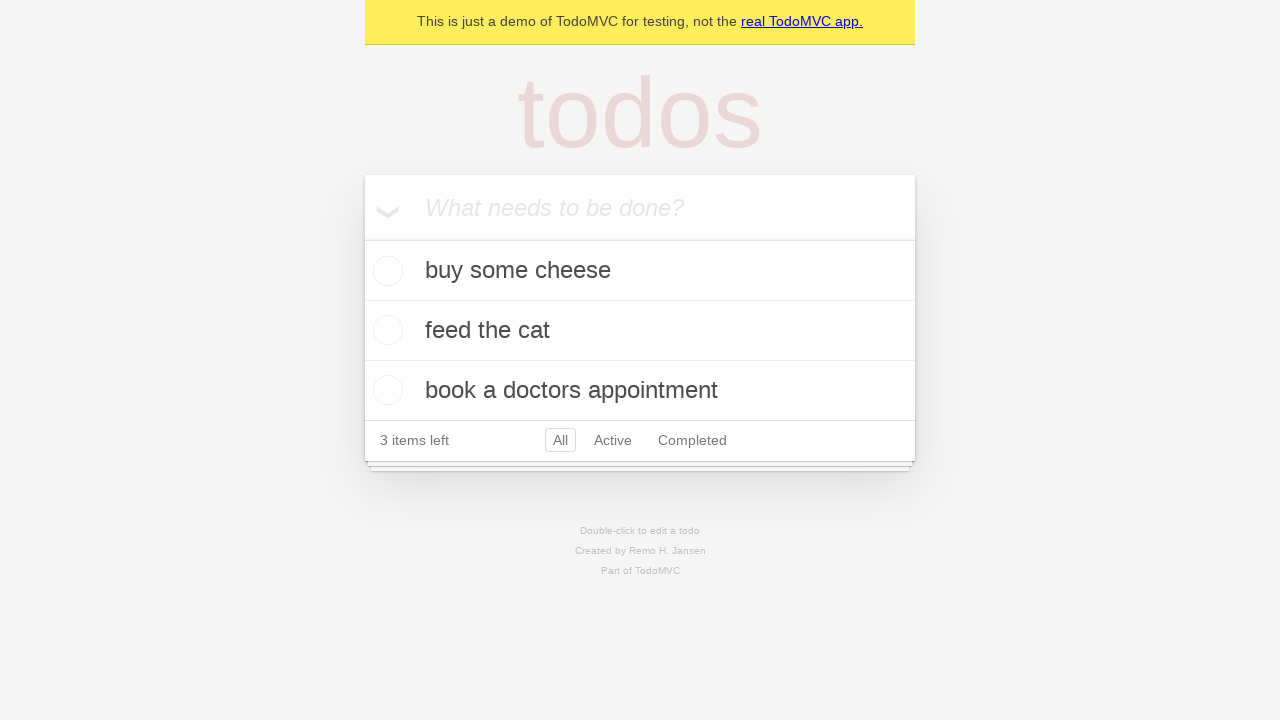

Double-clicked second todo item to enter edit mode at (640, 331) on internal:testid=[data-testid="todo-item"s] >> nth=1
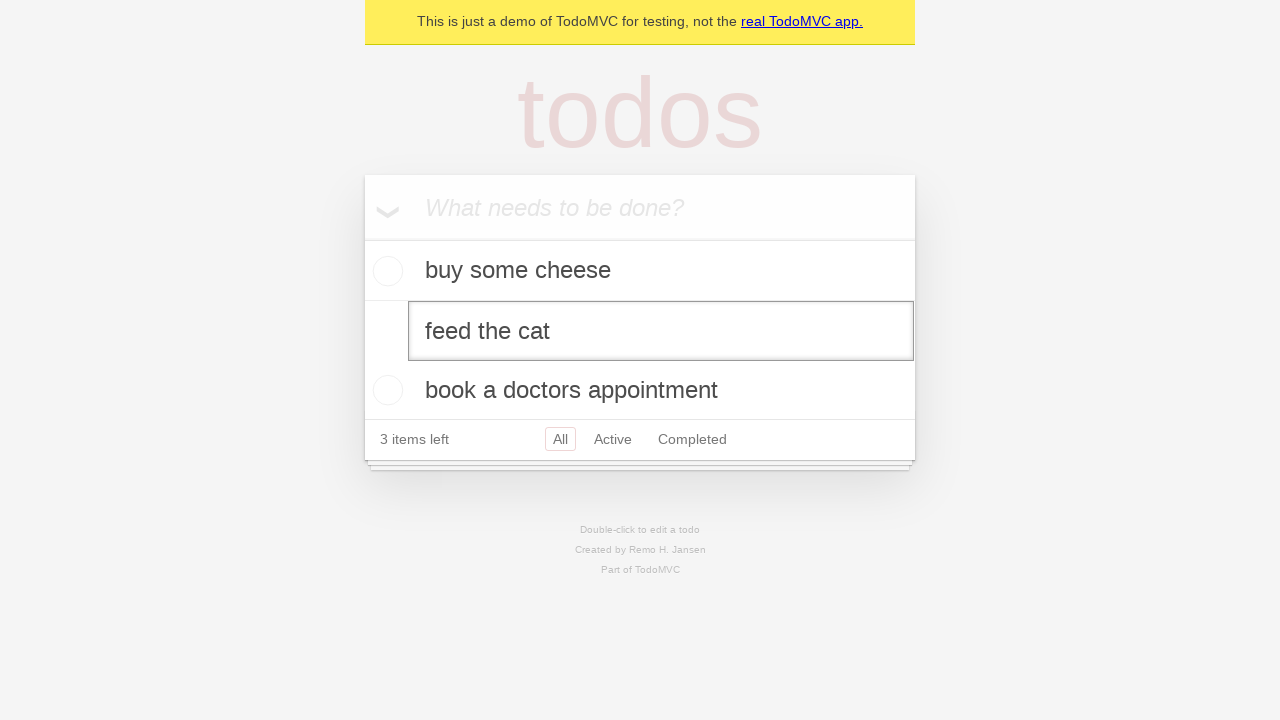

Changed todo text to 'buy some sausages' on internal:testid=[data-testid="todo-item"s] >> nth=1 >> internal:role=textbox[nam
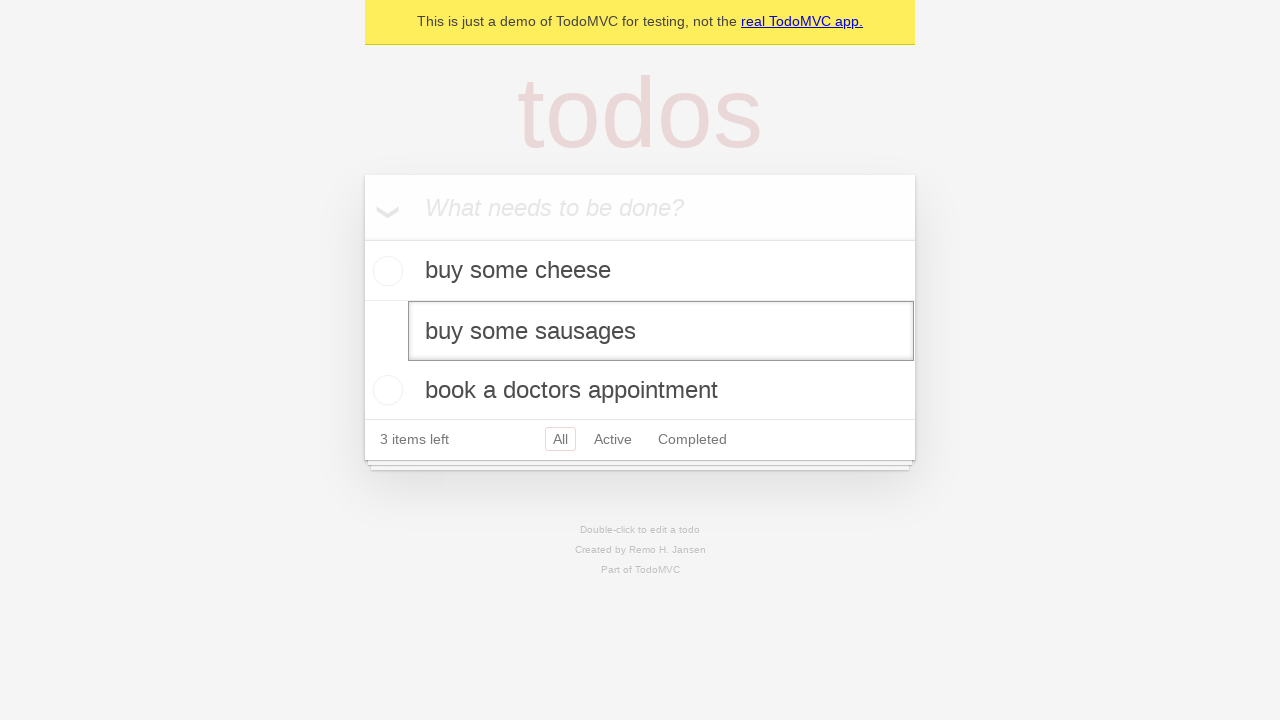

Pressed Enter to save the edited todo on internal:testid=[data-testid="todo-item"s] >> nth=1 >> internal:role=textbox[nam
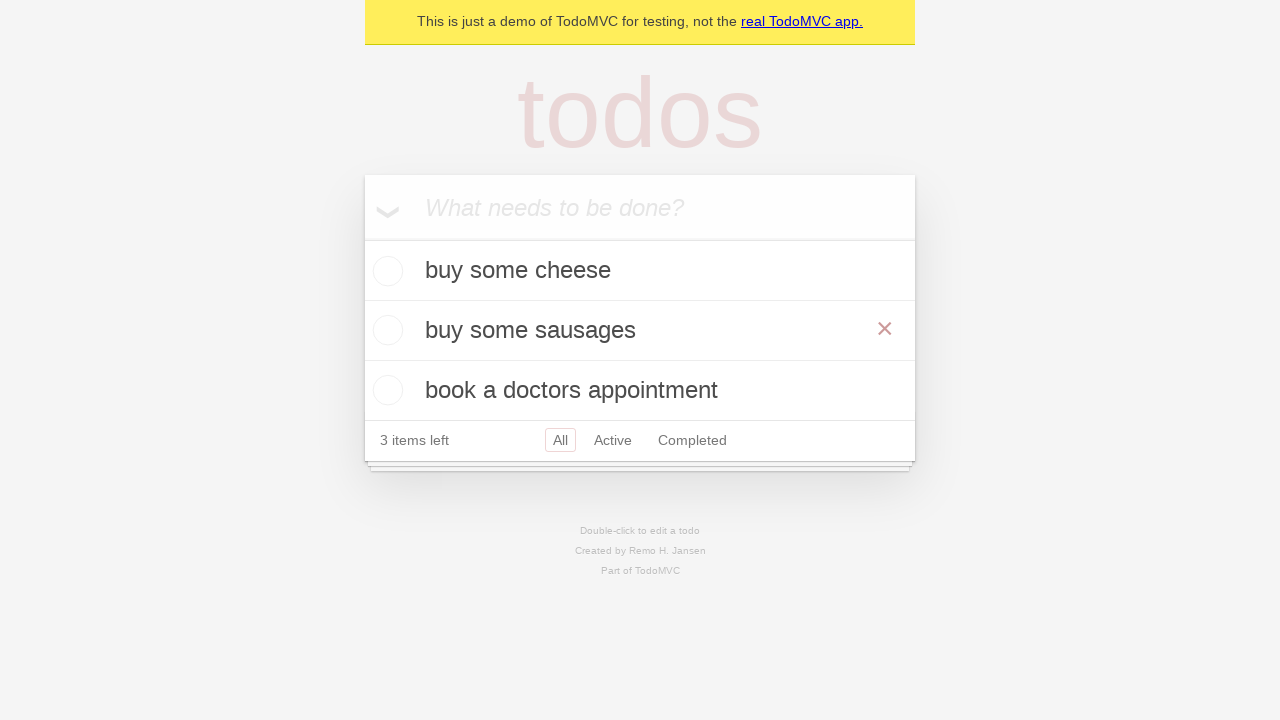

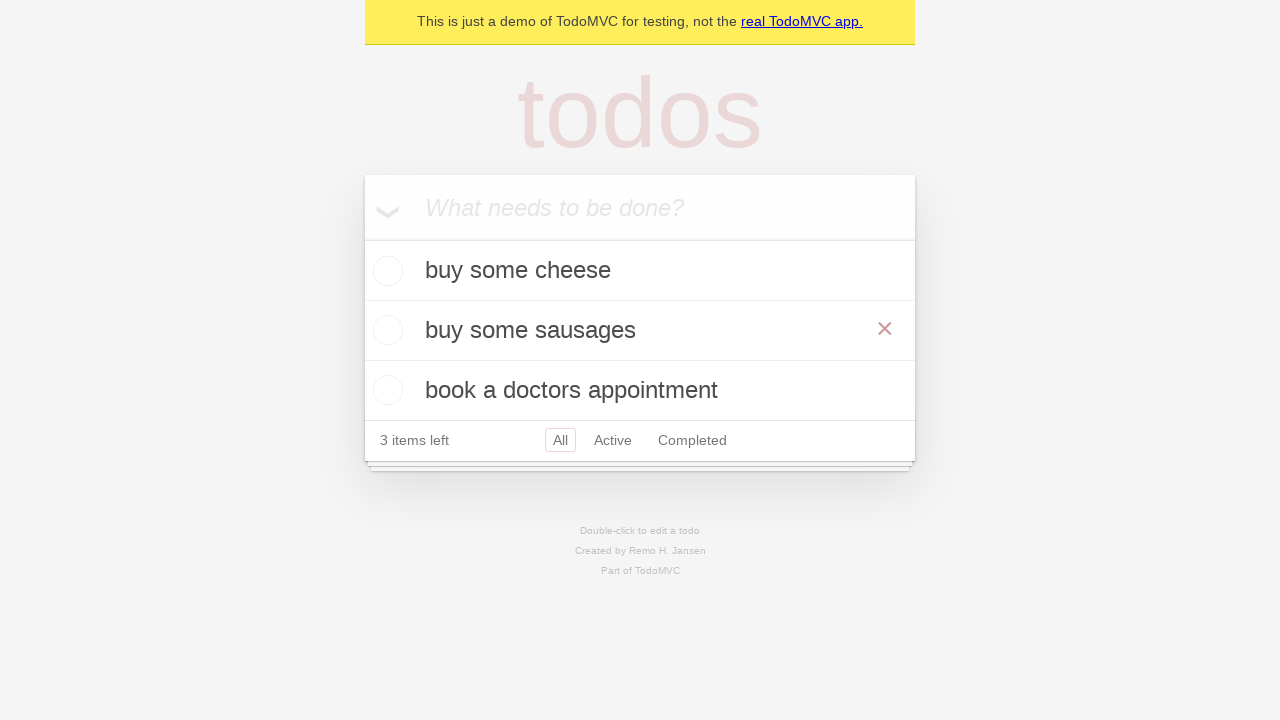